Tests double-click functionality on a search input field by entering text and then performing a double-click action on the element

Starting URL: https://omayo.blogspot.com/

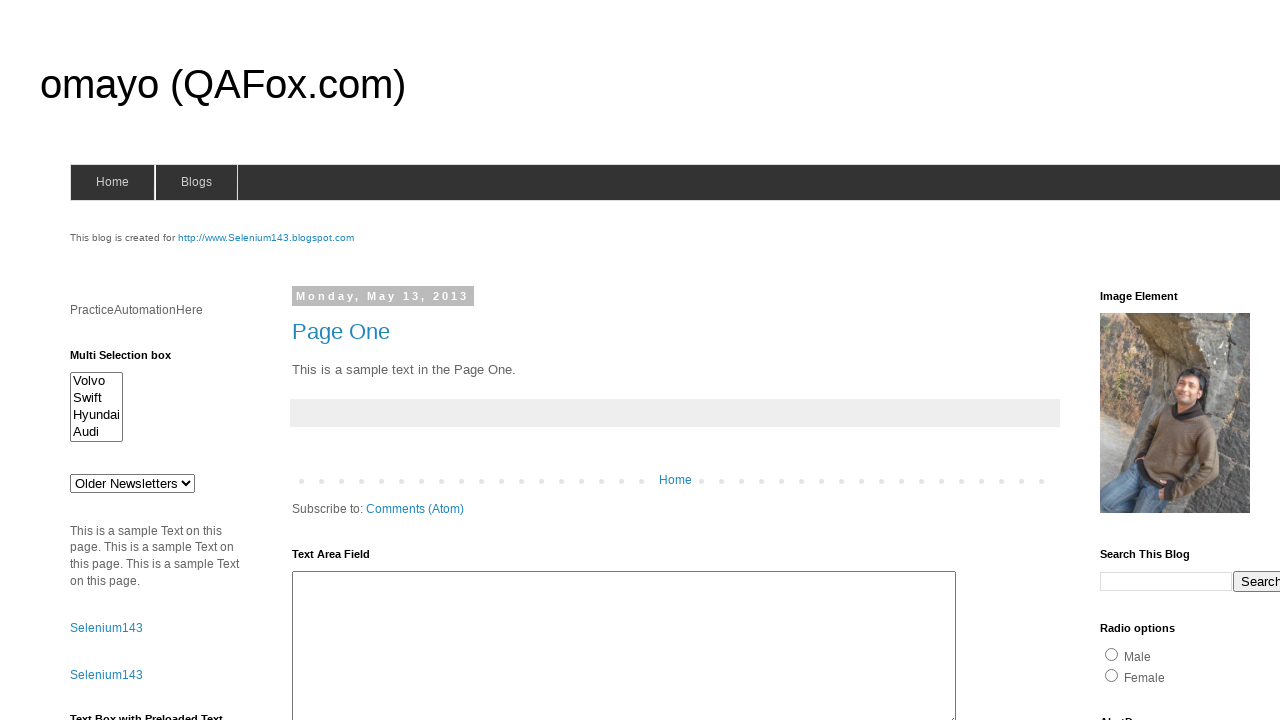

Filled search input field with 'Vaishnav Puram' on input[name='q'].gsc-input
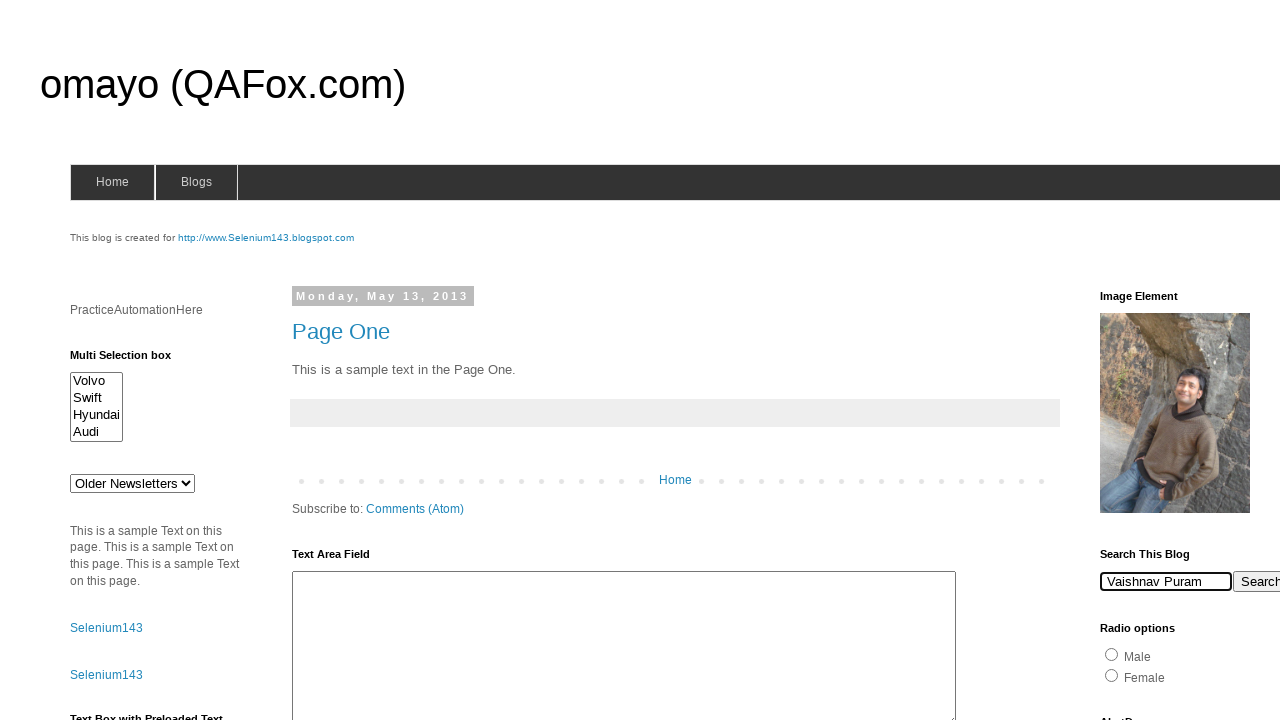

Double-clicked search input field to select text at (1166, 581) on input[name='q'].gsc-input
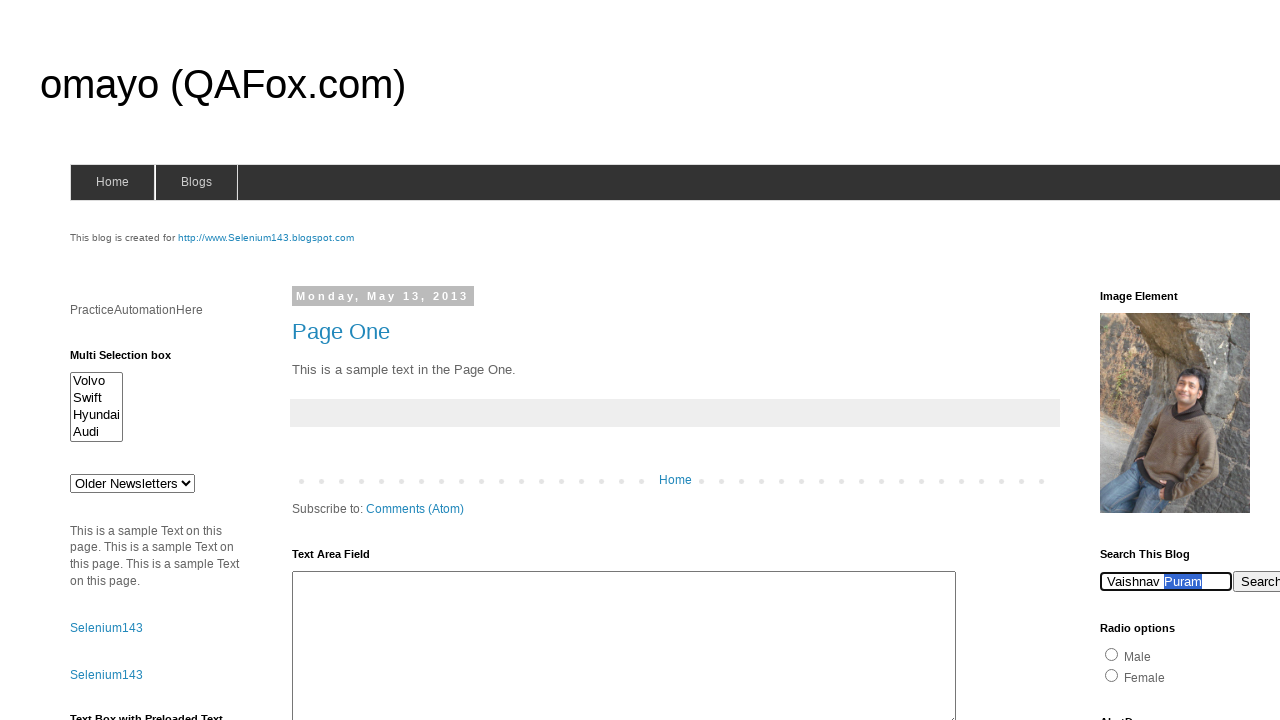

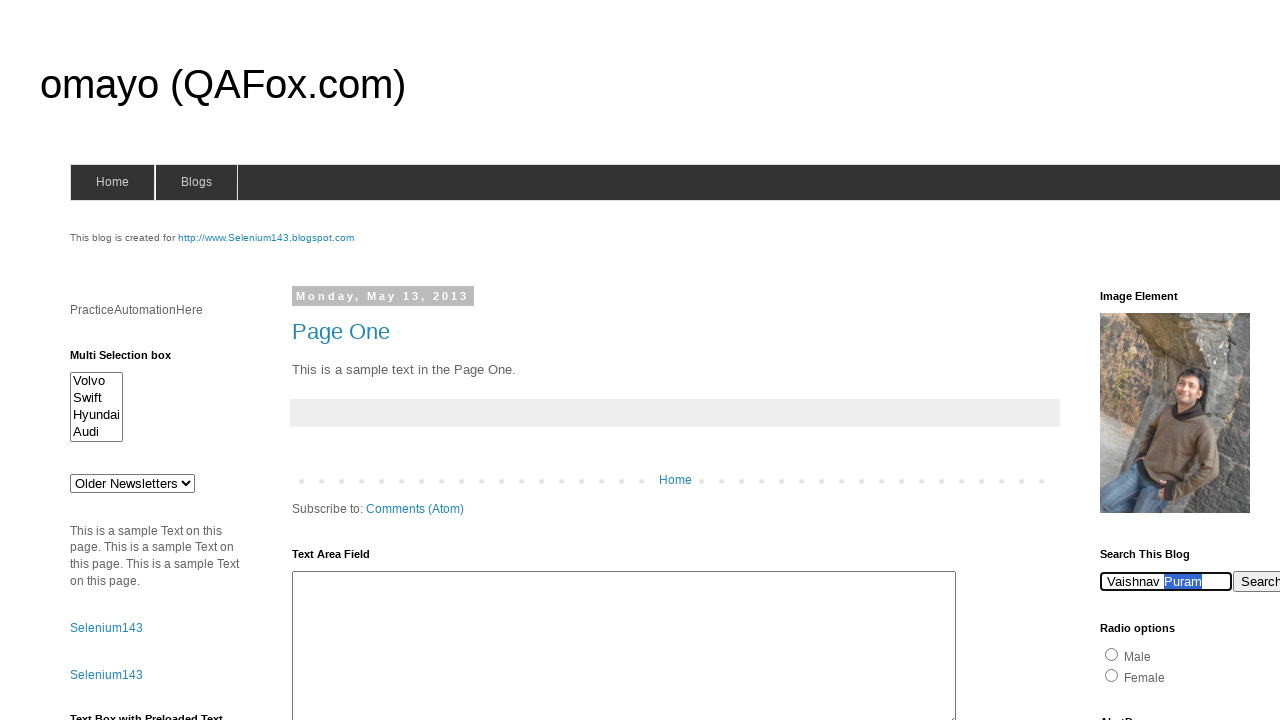